Tests jQuery UI tooltip functionality by switching to an iframe, hovering over an age input field, and verifying the tooltip appears

Starting URL: https://jqueryui.com/tooltip/

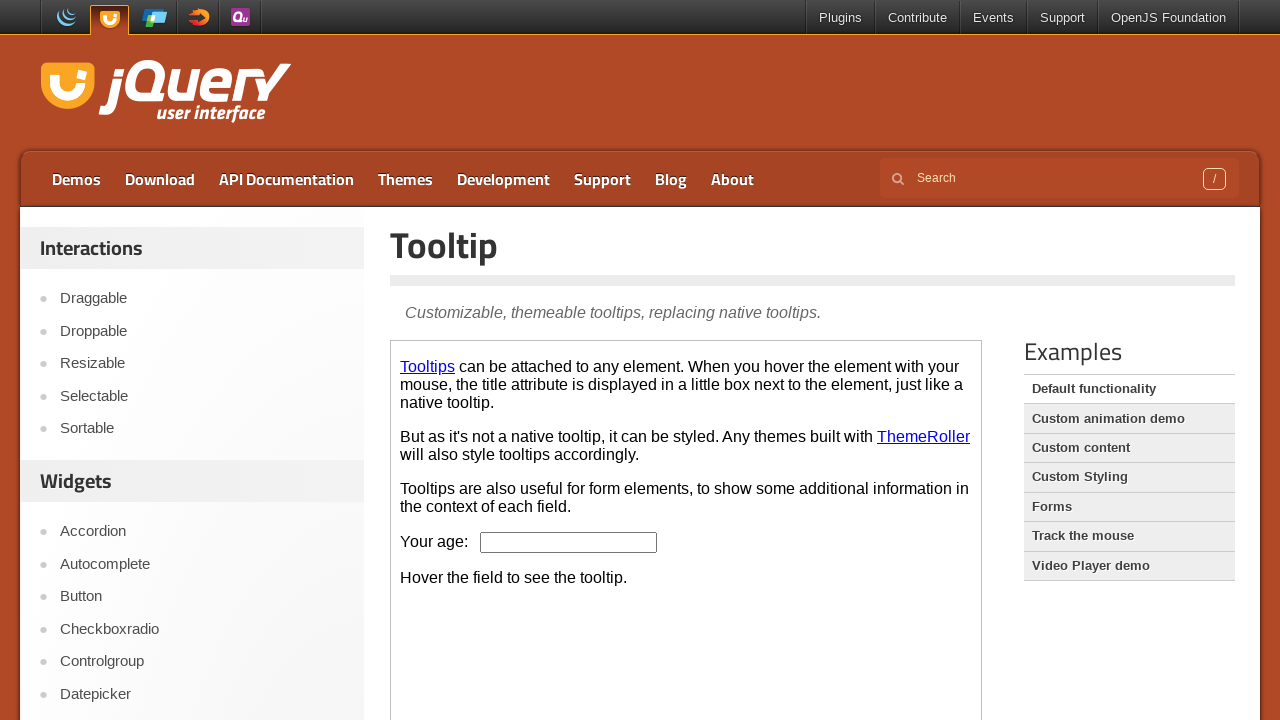

Located the demo iframe
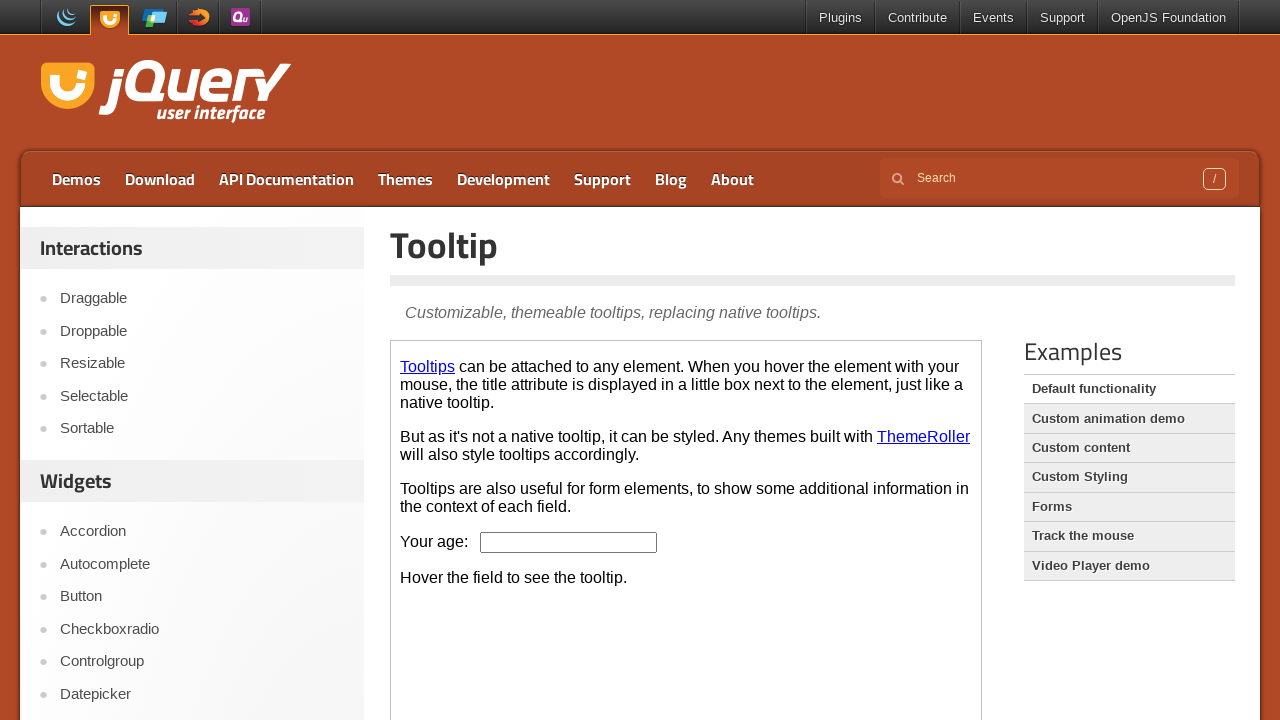

Located the age input field within the iframe
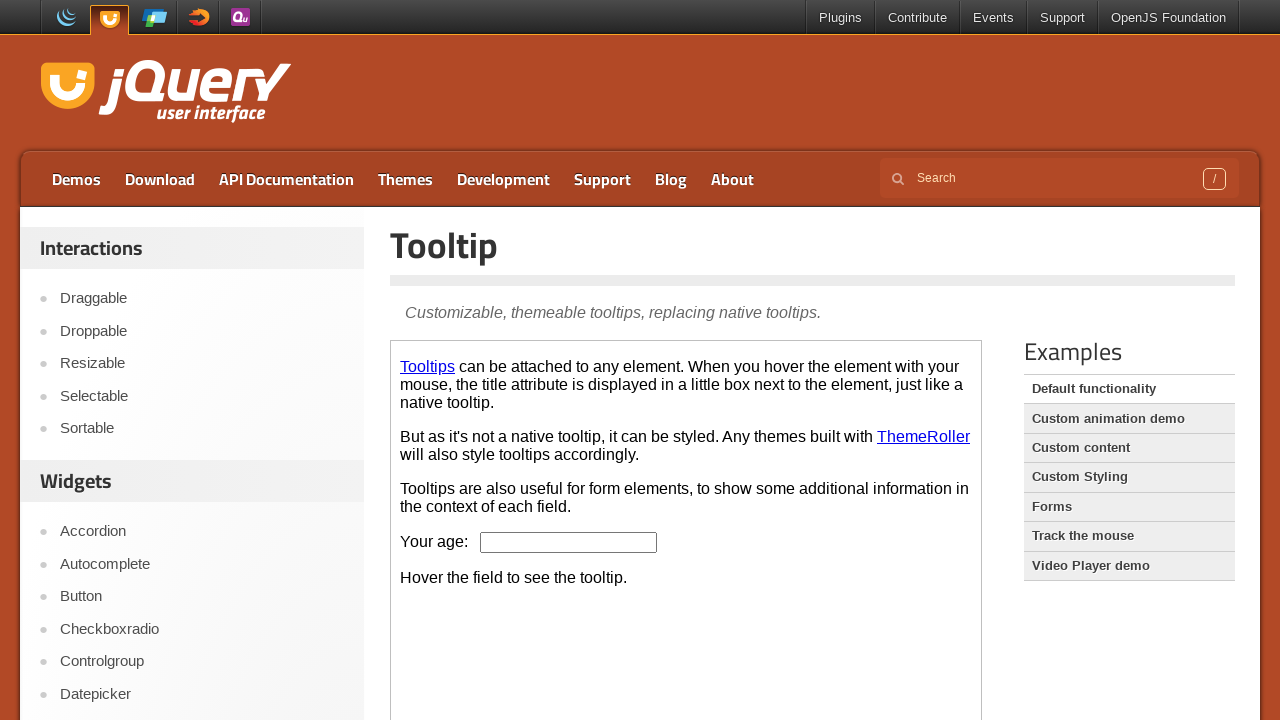

Hovered over the age input field to trigger tooltip at (569, 542) on .demo-frame >> internal:control=enter-frame >> #age
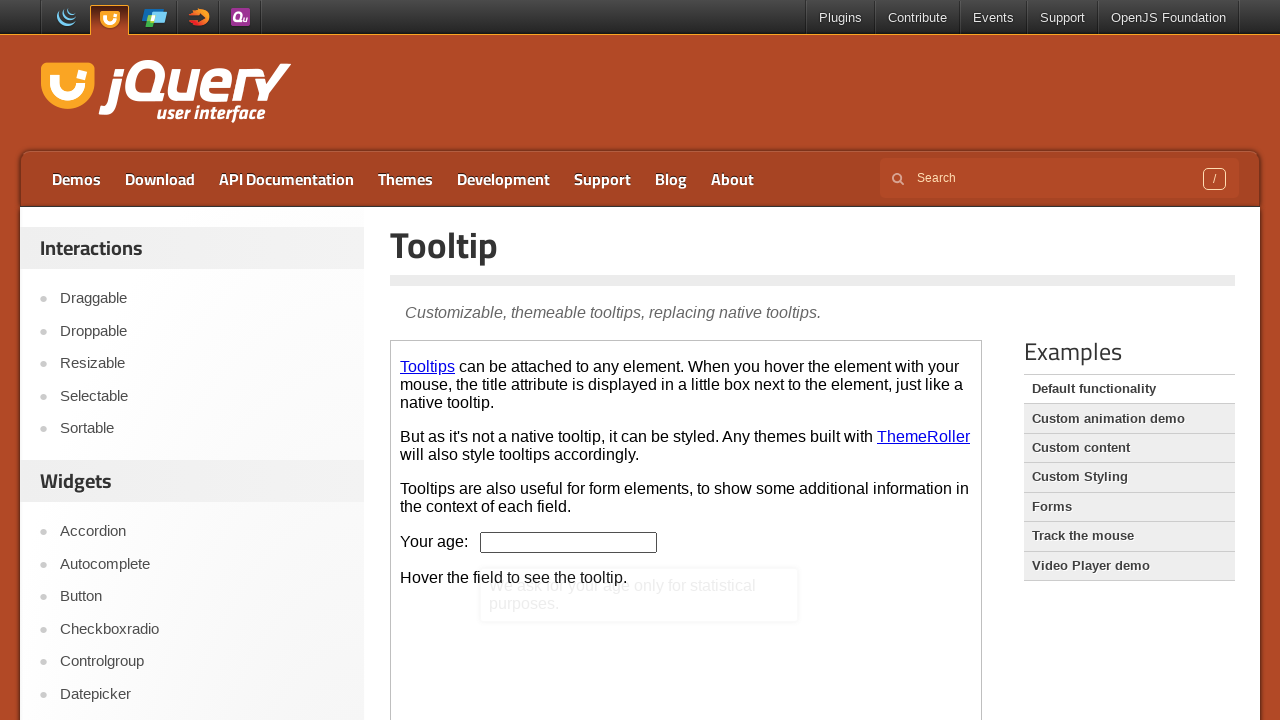

jQuery UI tooltip appeared and is visible
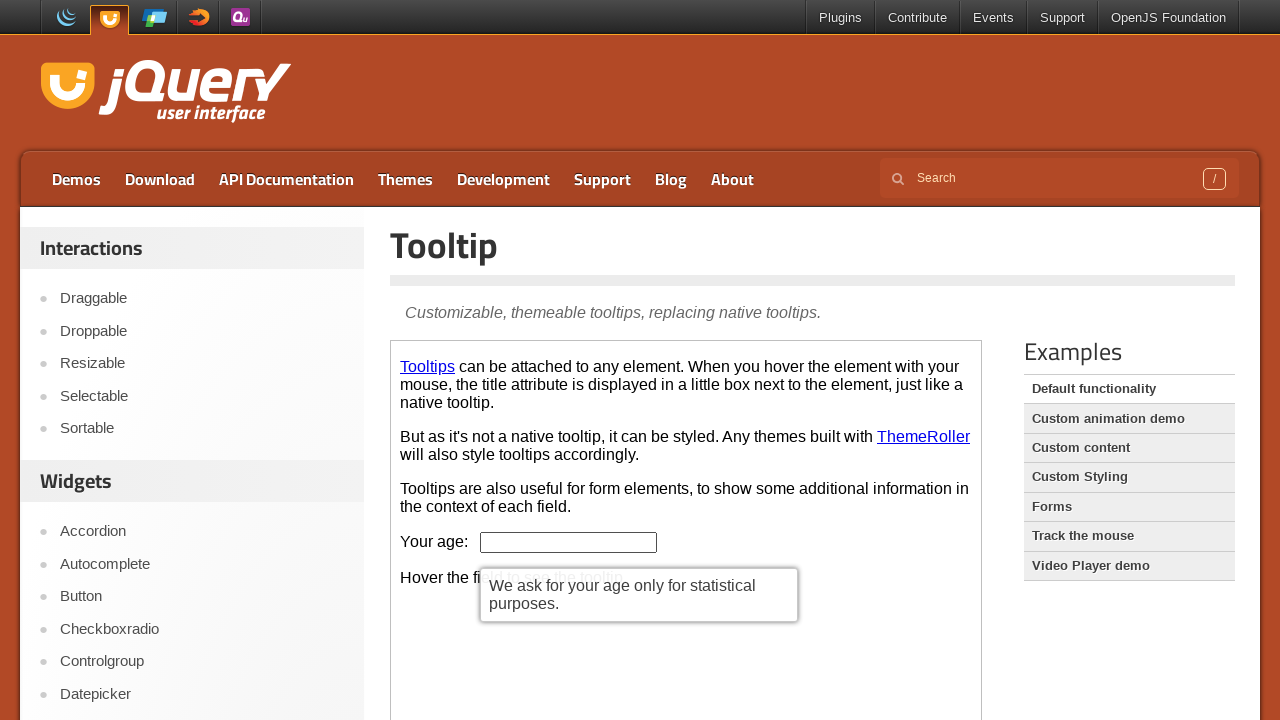

Retrieved tooltip text: We ask for your age only for statistical purposes.
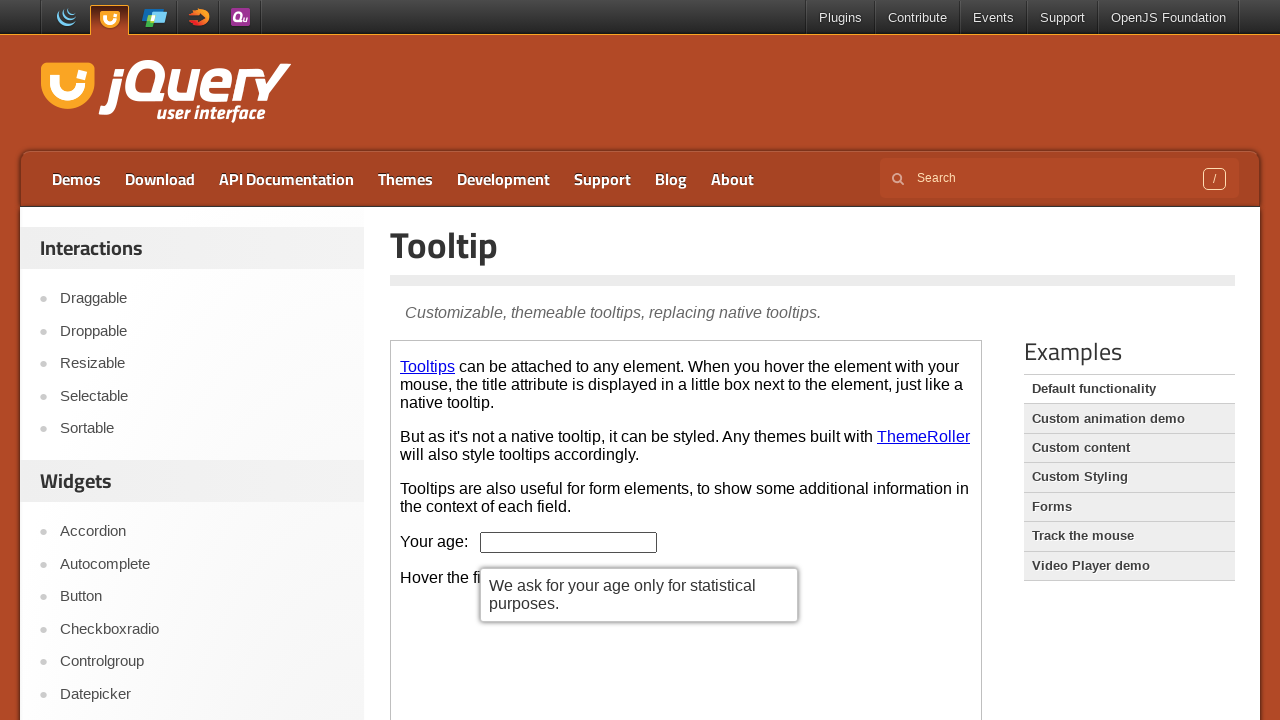

Printed tooltip text to console
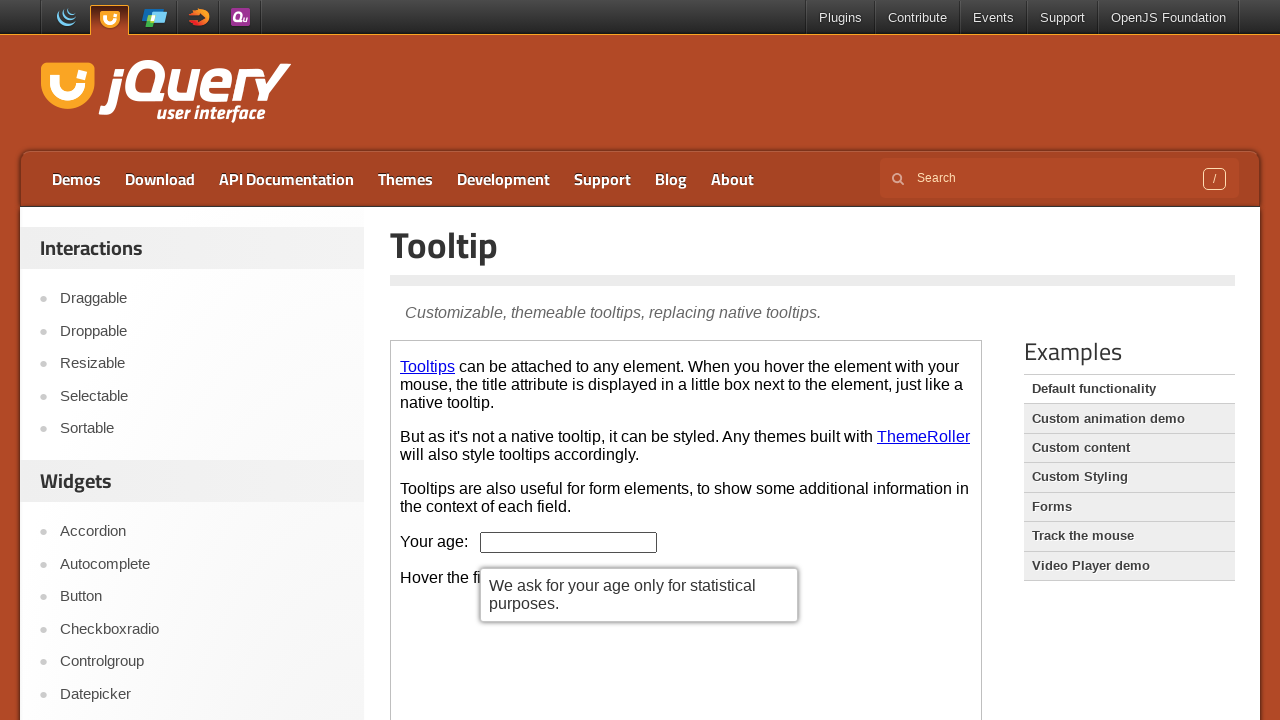

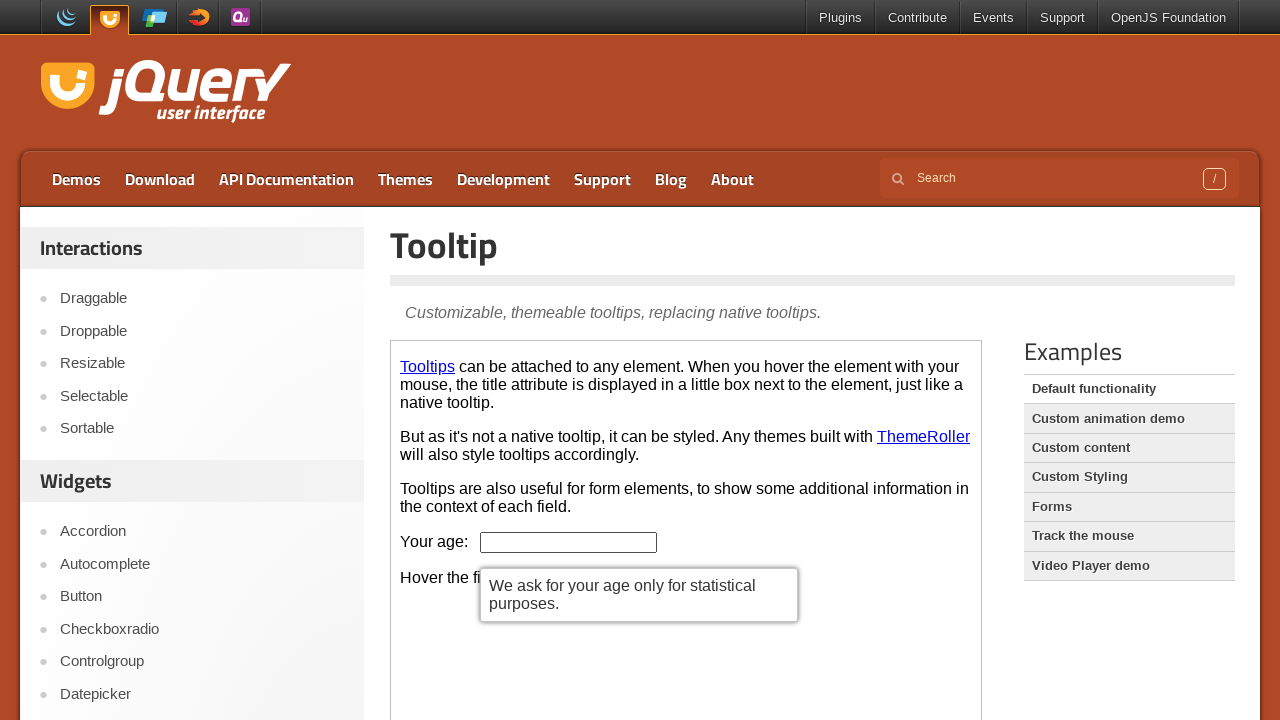